Navigates to the Context Menu page, right-clicks on the box, accepts the alert, and verifies the alert is closed.

Starting URL: https://the-internet.herokuapp.com/

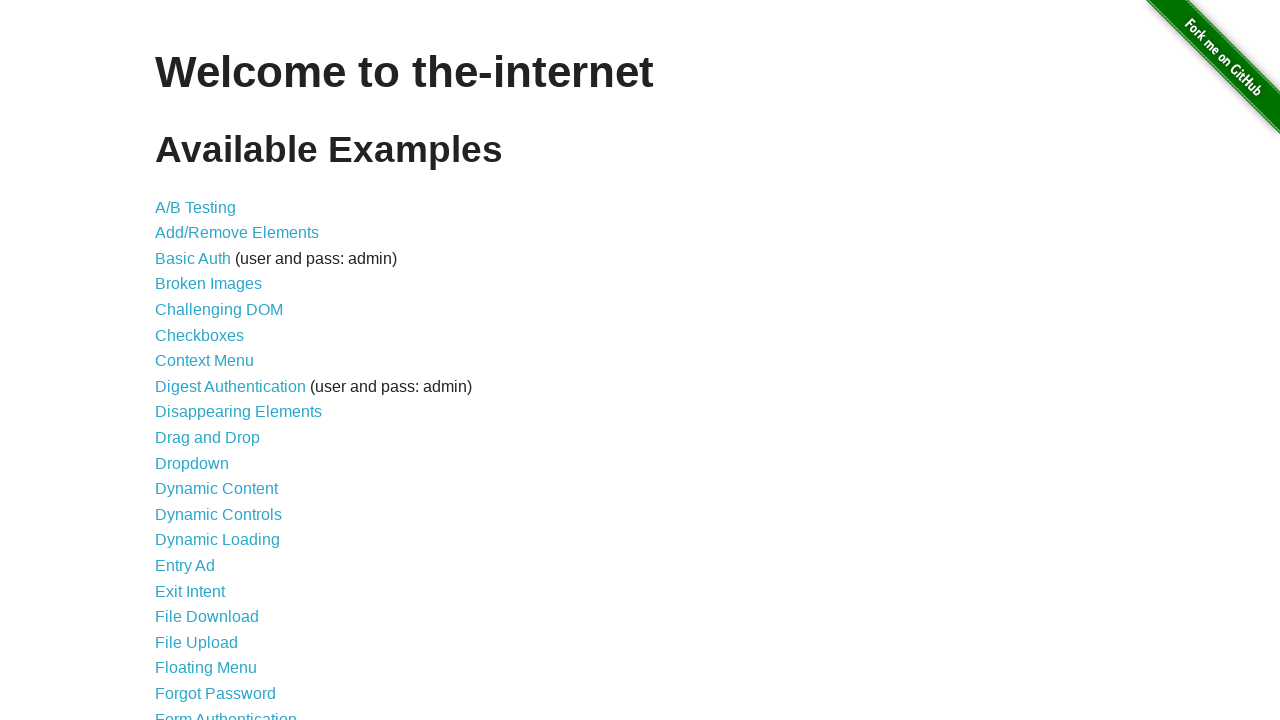

Clicked on Context Menu link at (204, 361) on xpath=//a[normalize-space()='Context Menu']
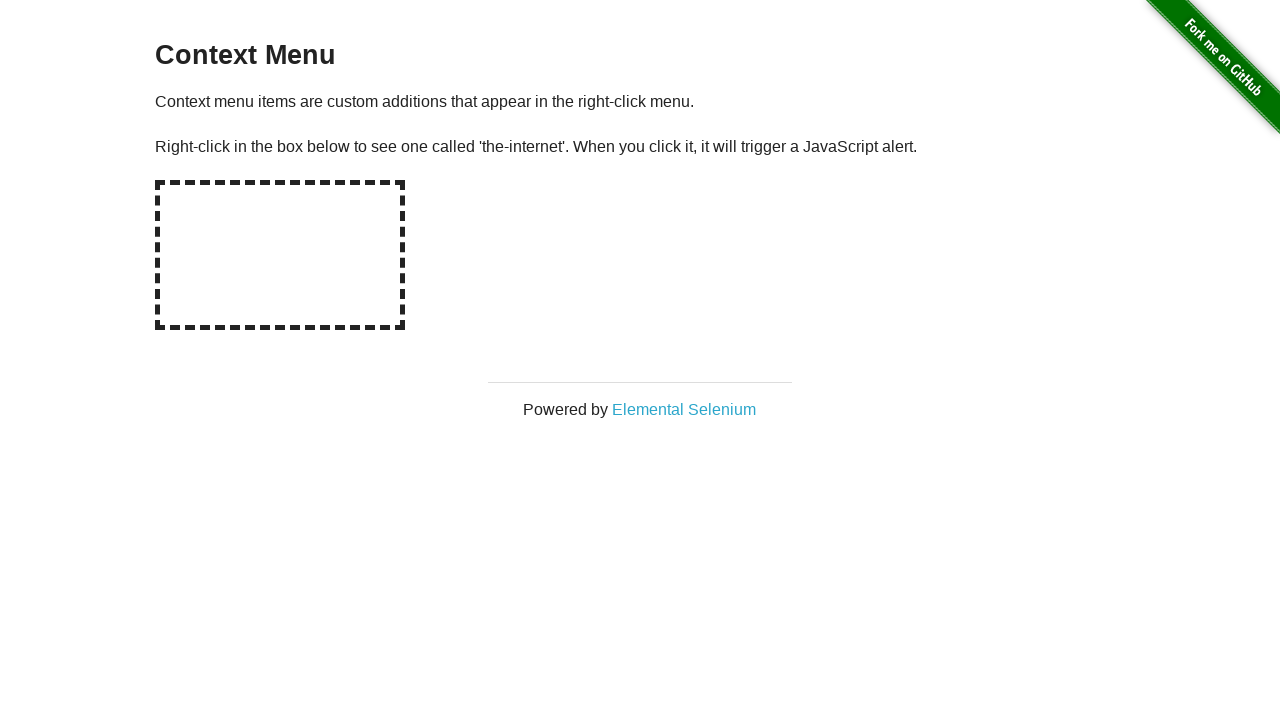

Hot-spot box is visible
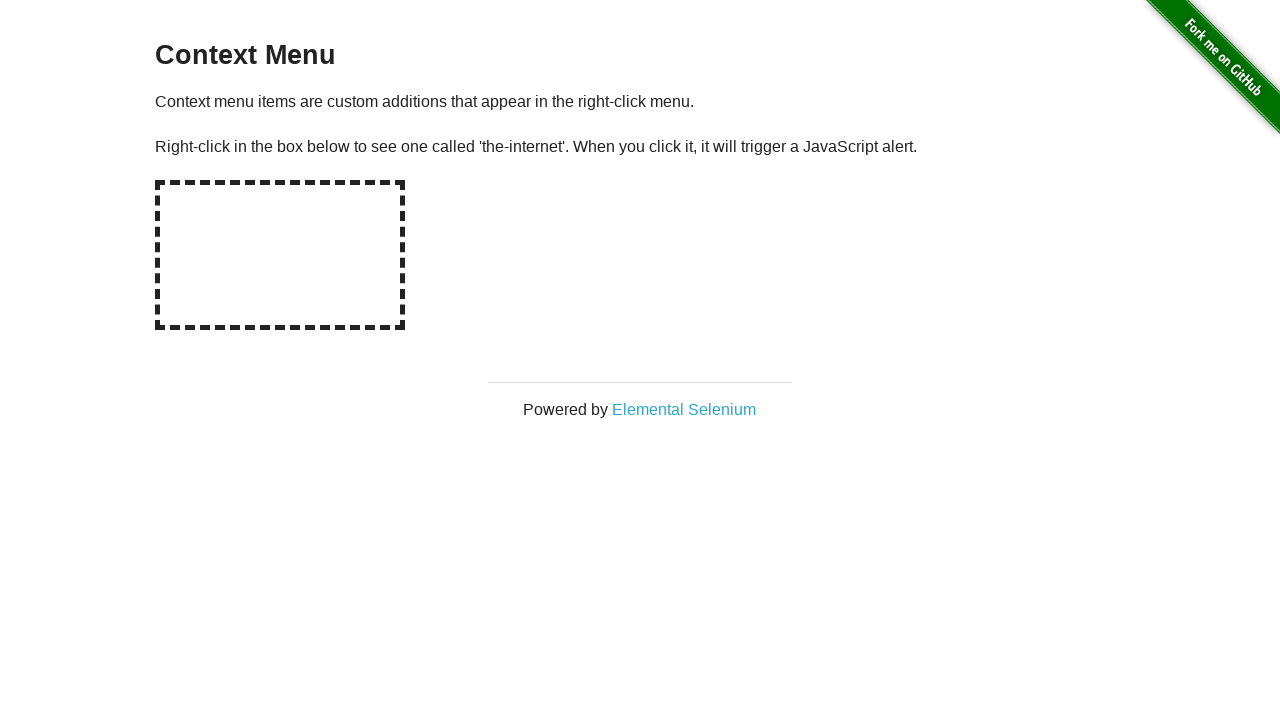

Set up dialog handler to accept alerts
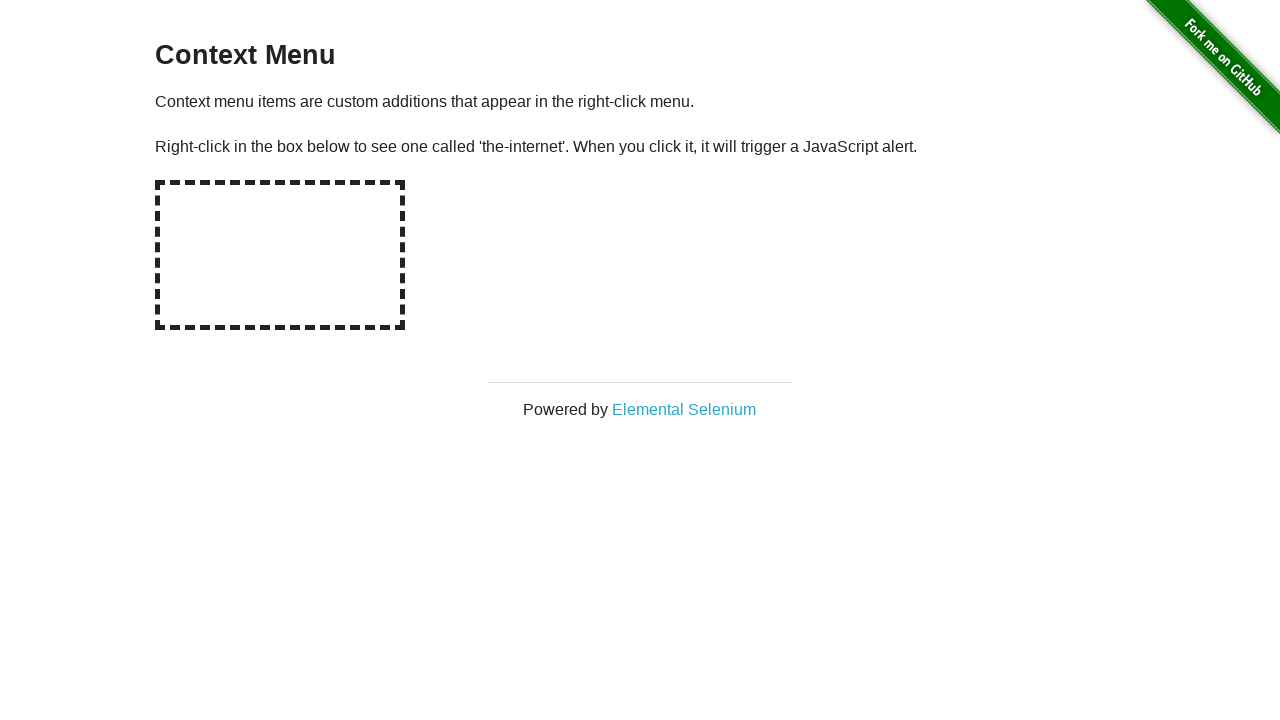

Right-clicked on the hot-spot box to trigger context menu and alert at (280, 255) on #hot-spot
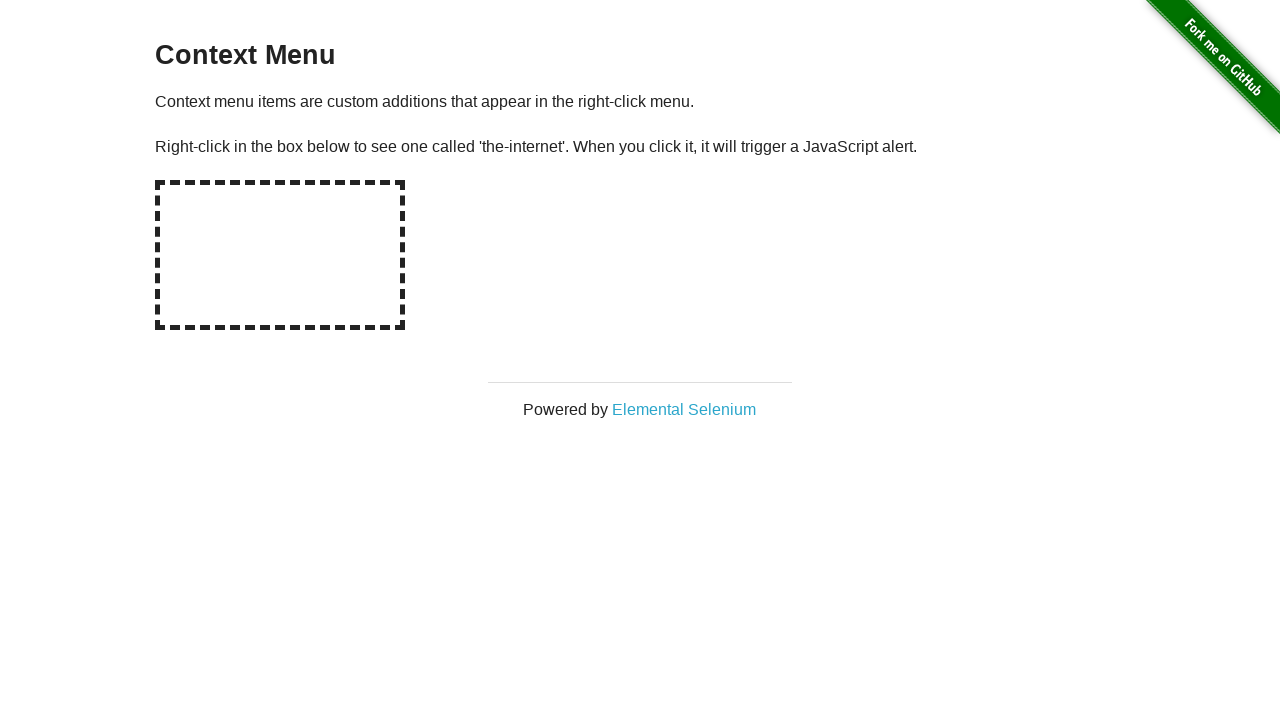

Waited 500ms for dialog to be handled
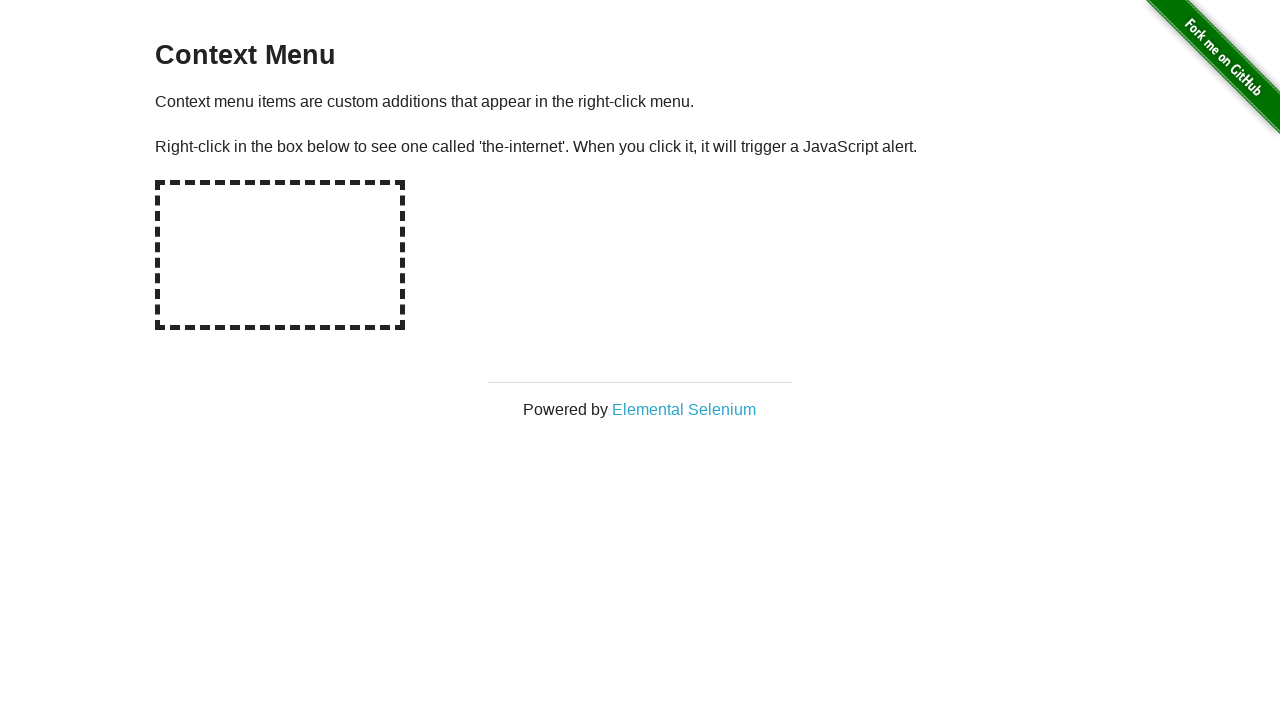

Verified alert dialog appeared and was closed successfully
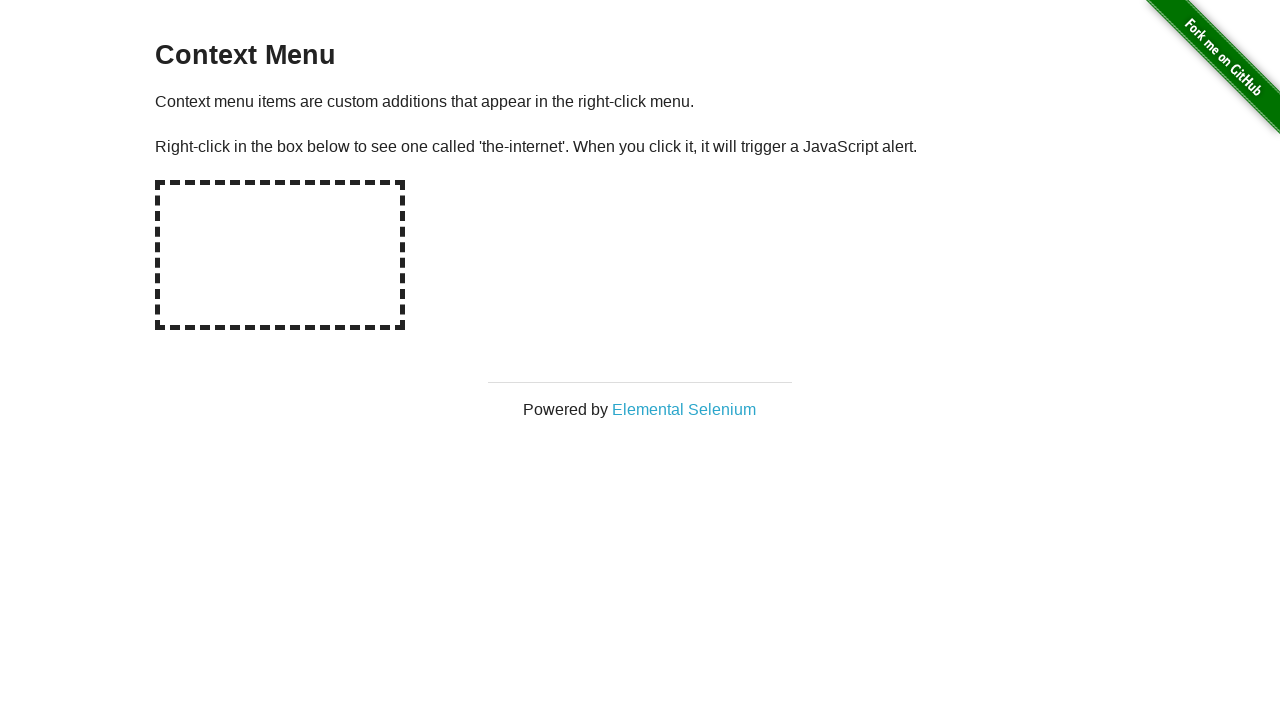

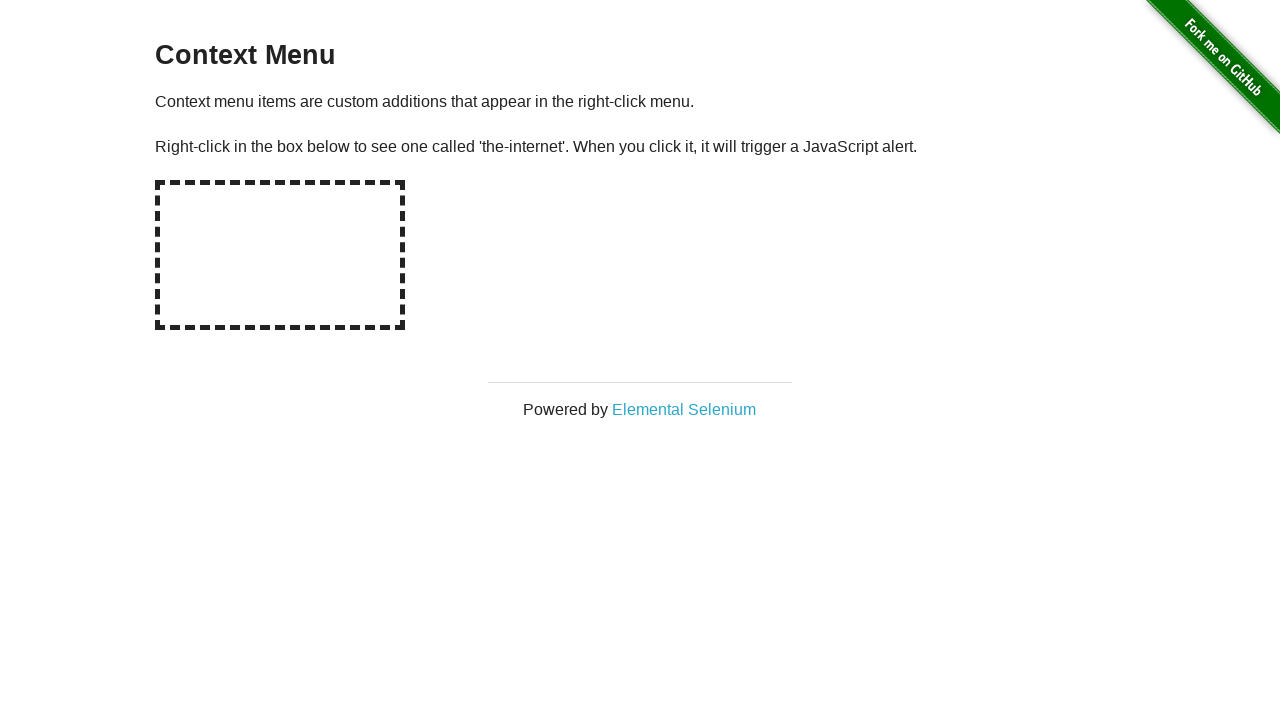